Navigates to a test automation website and retrieves various page properties like title, URL, and page source

Starting URL: https://www.testotomasyonu.com

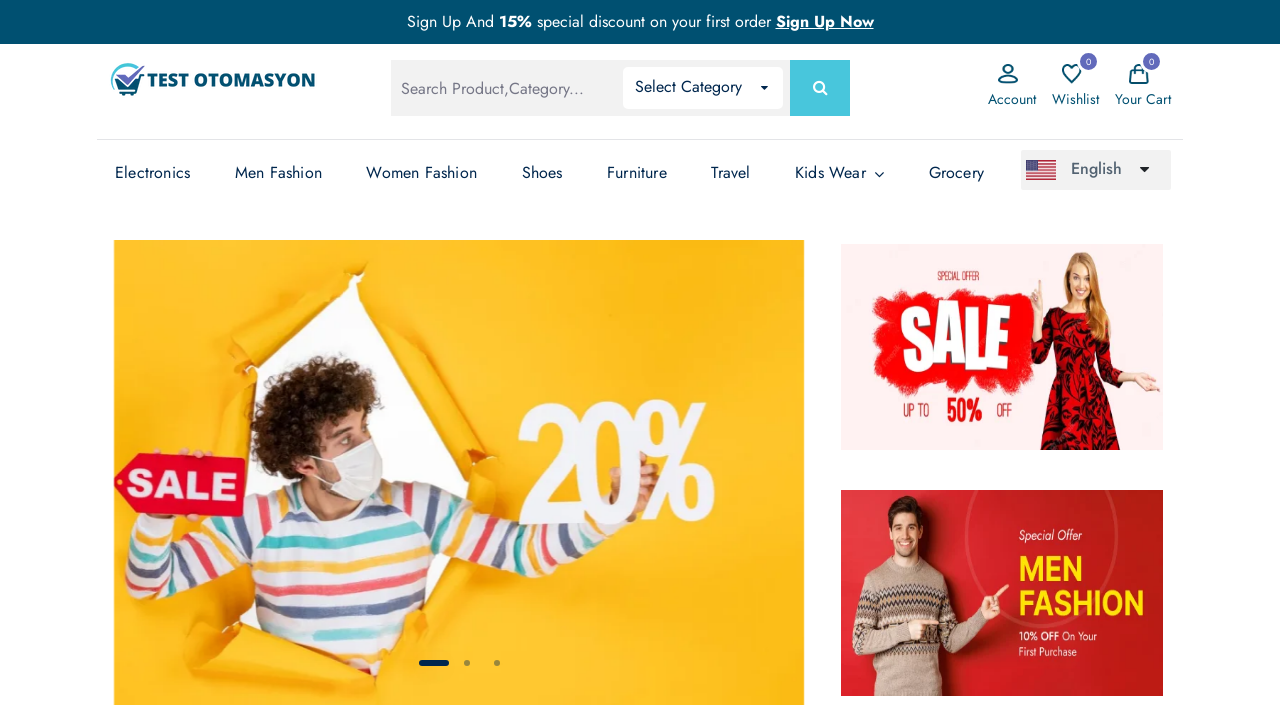

Retrieved page title
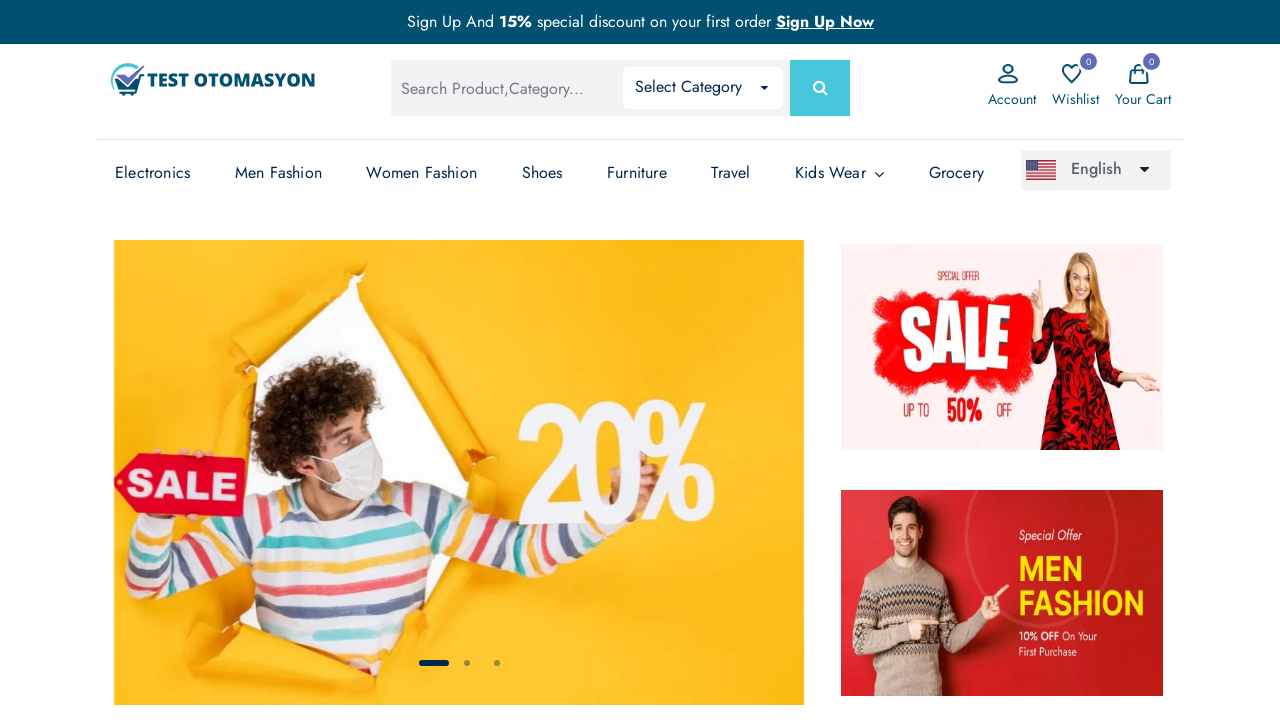

Retrieved current URL
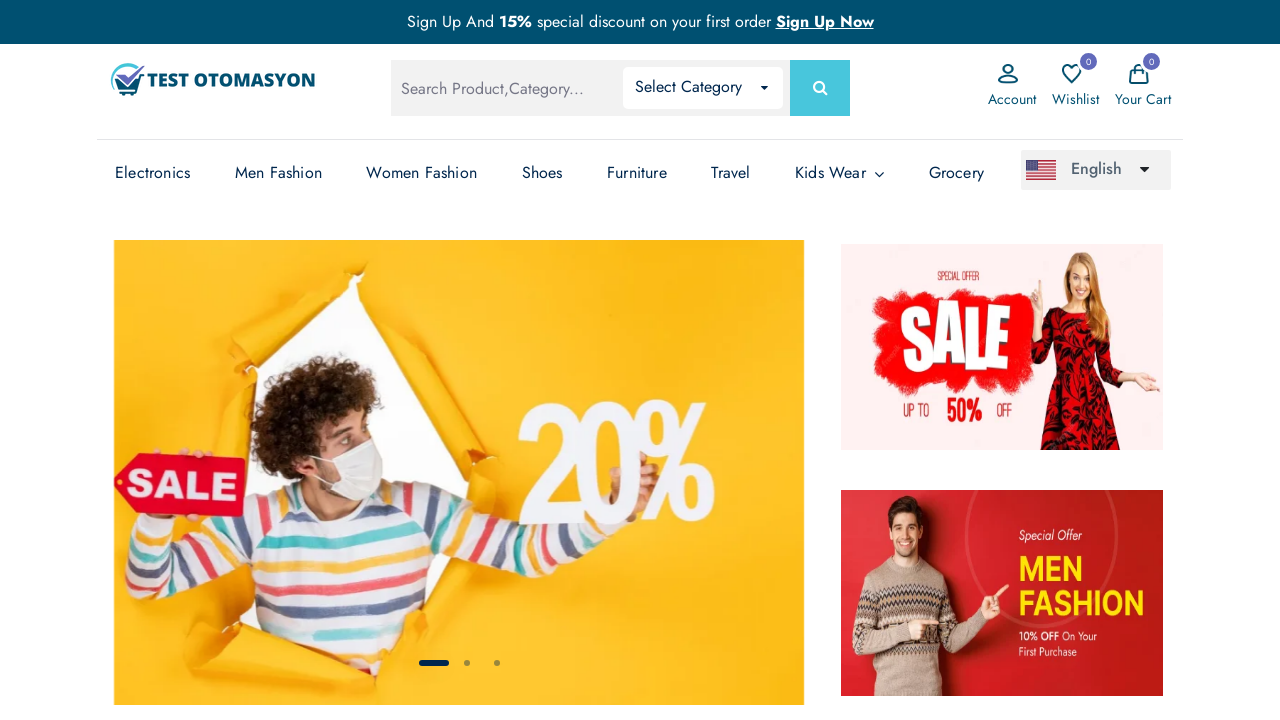

Retrieved page source content
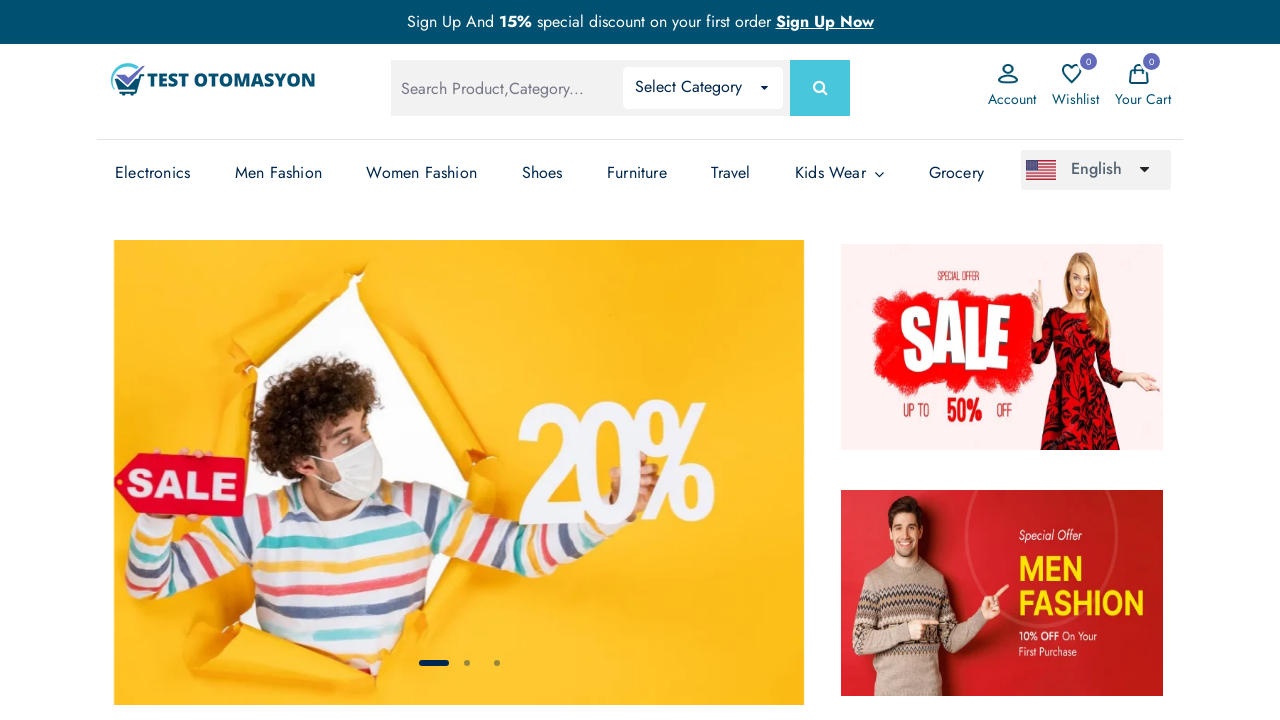

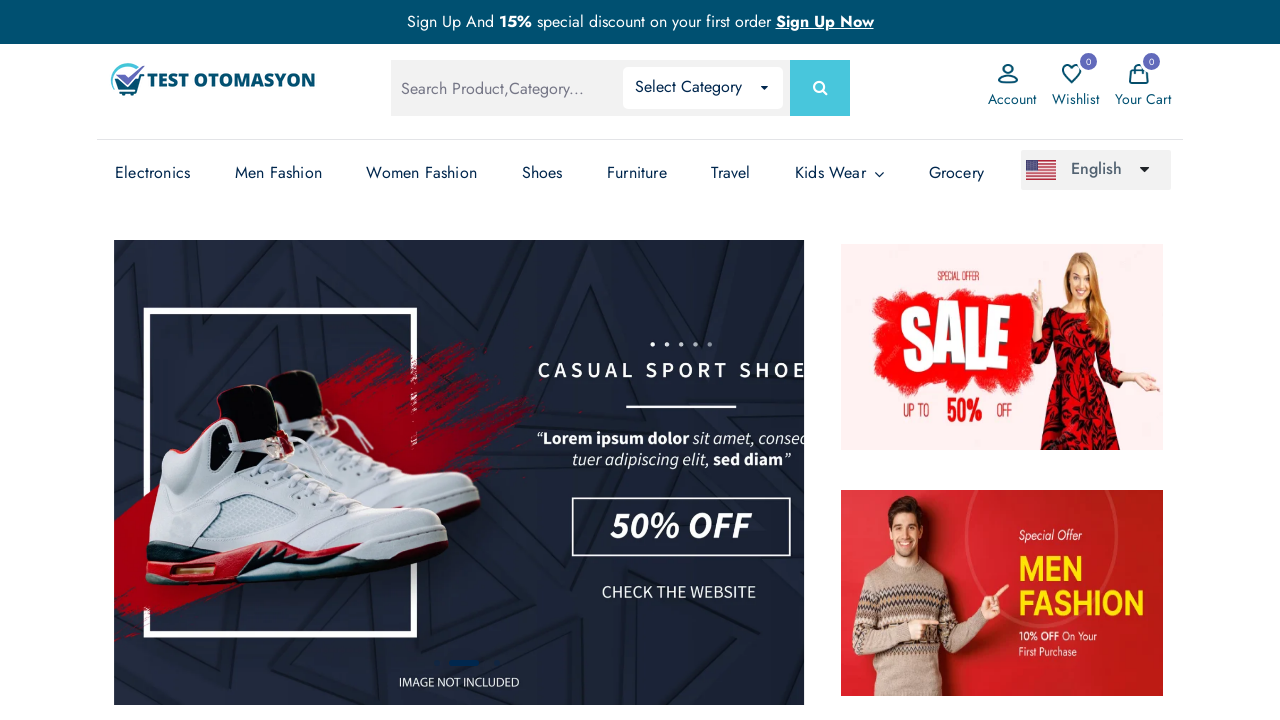